Tests the AHPRA (Australian Health Practitioner Regulation Agency) practitioner registry search by entering a registration number and submitting the search form, then verifying results appear.

Starting URL: https://www.ahpra.gov.au/Registration/Registers-of-Practitioners.aspx

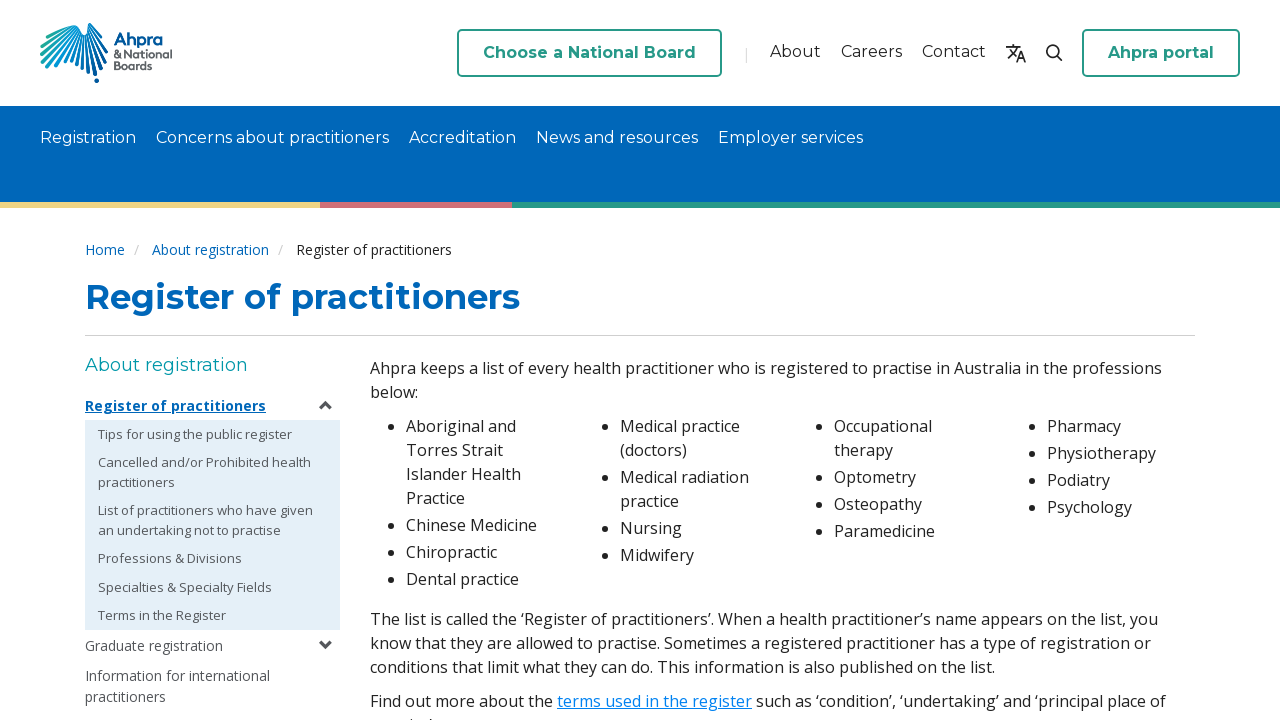

Filled registration number field with 'NMW0001461217' on #name-reg
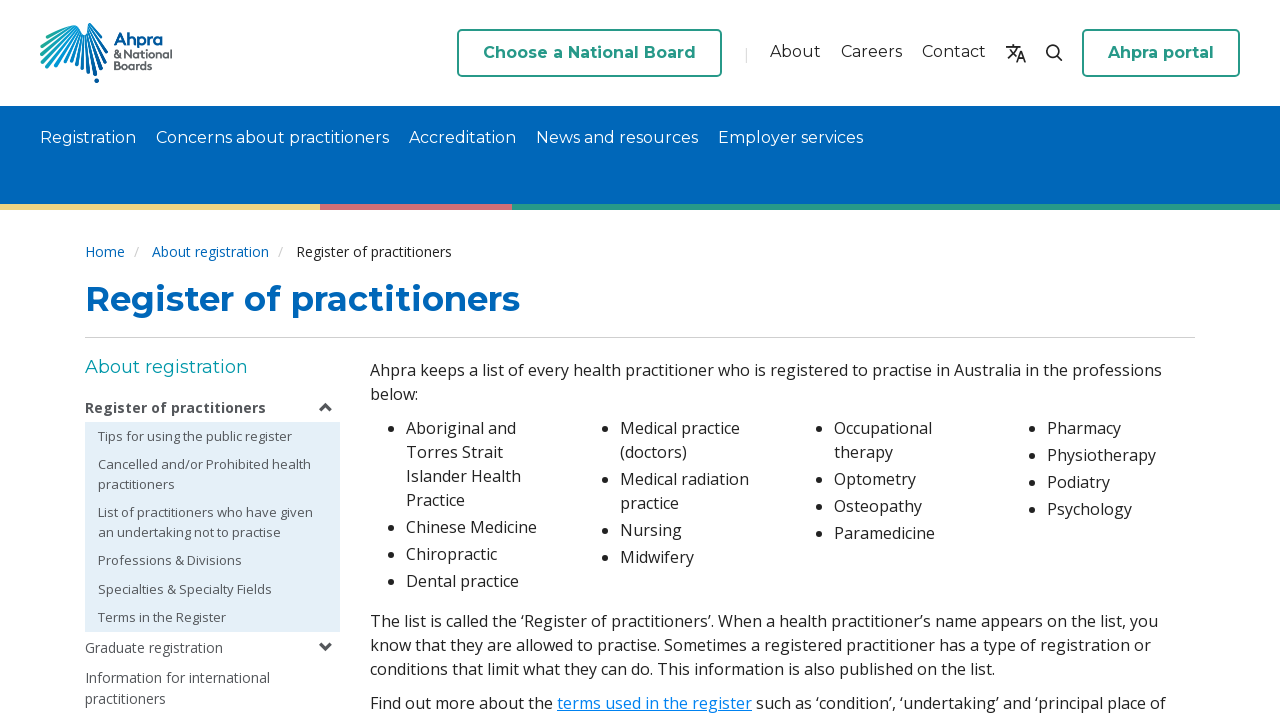

Clicked search button to submit practitioner registry search at (744, 582) on #predictiveSearchHomeBtn
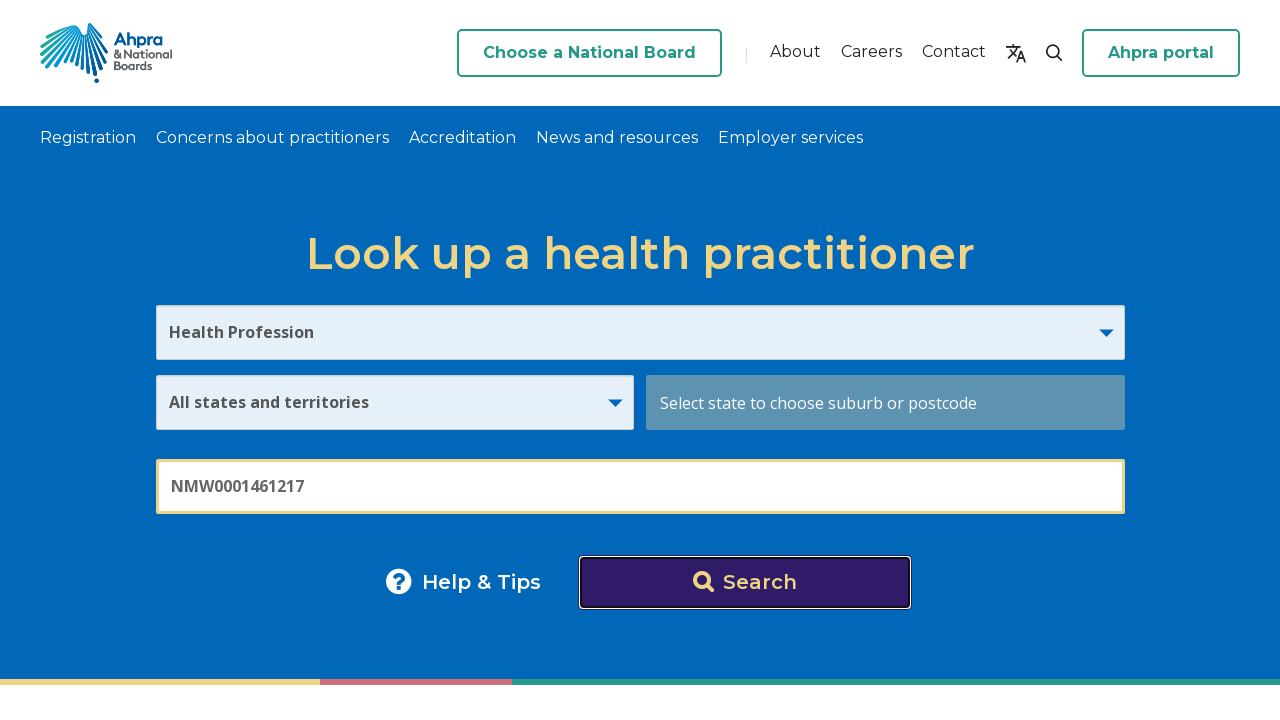

Search results table loaded successfully
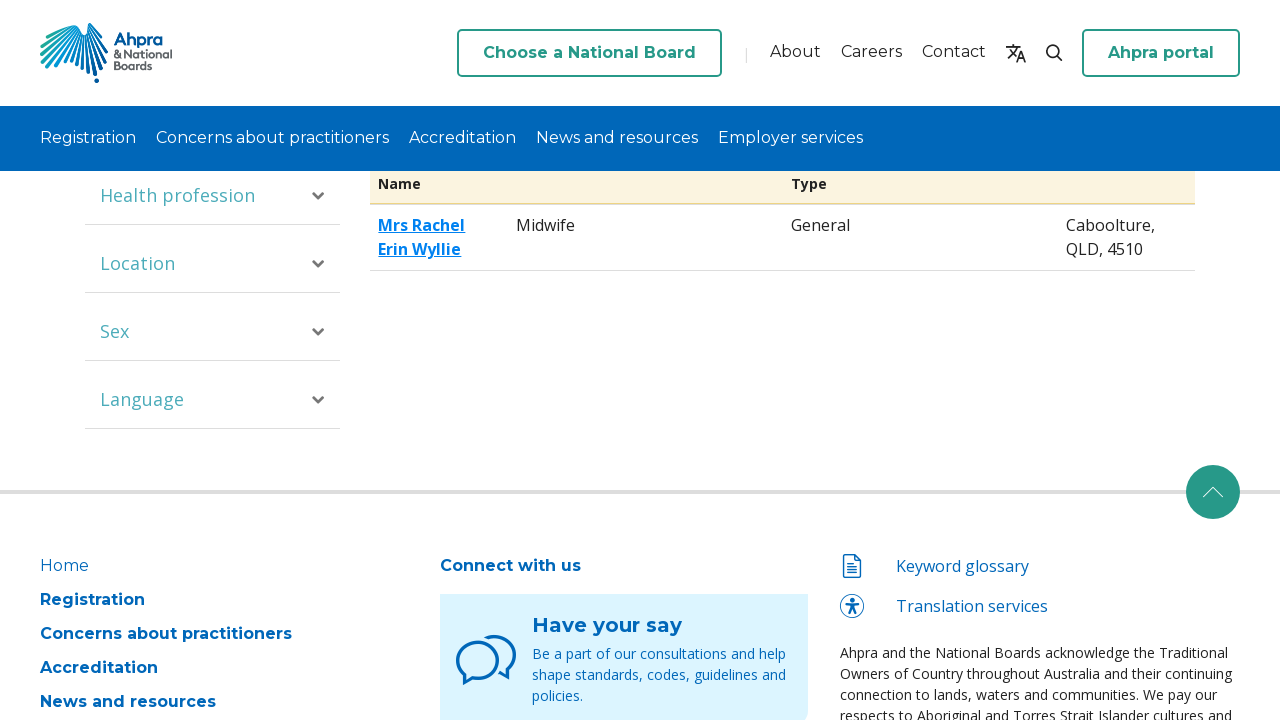

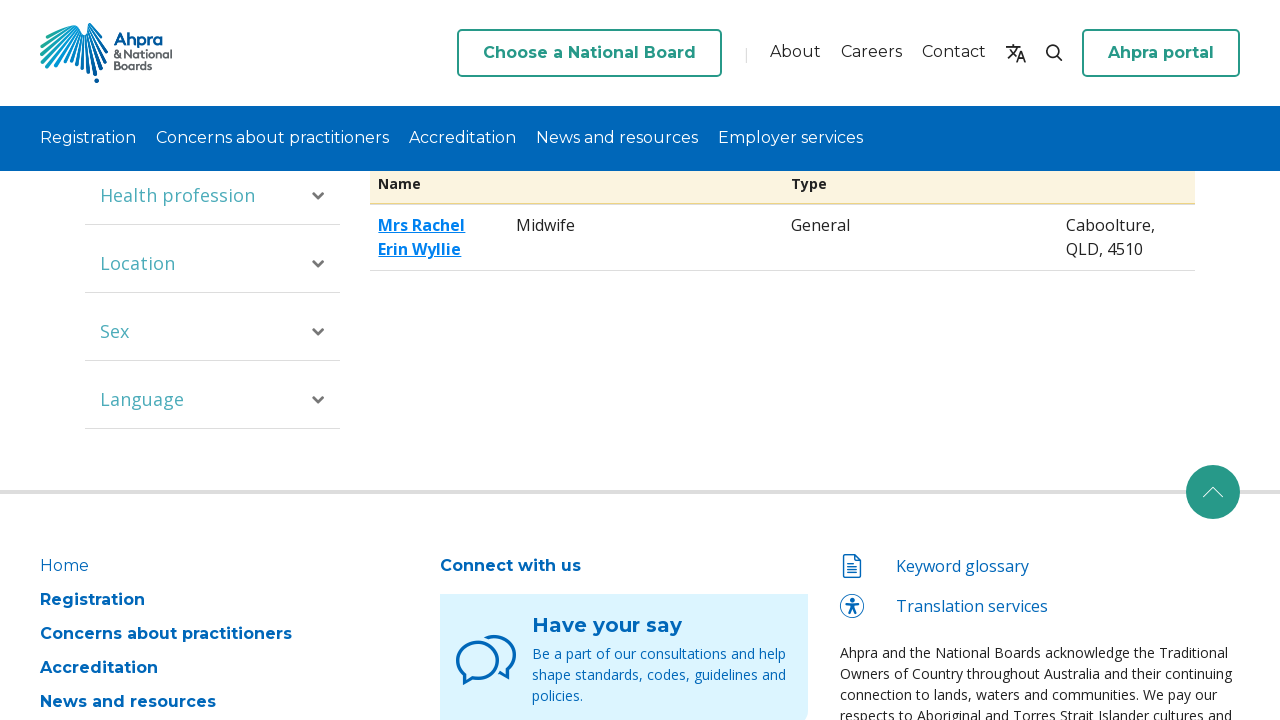